Tests navigation from the Training Support homepage to the About Us page by clicking the "About Us" link and verifying the page heading displays correctly.

Starting URL: https://training-support.net

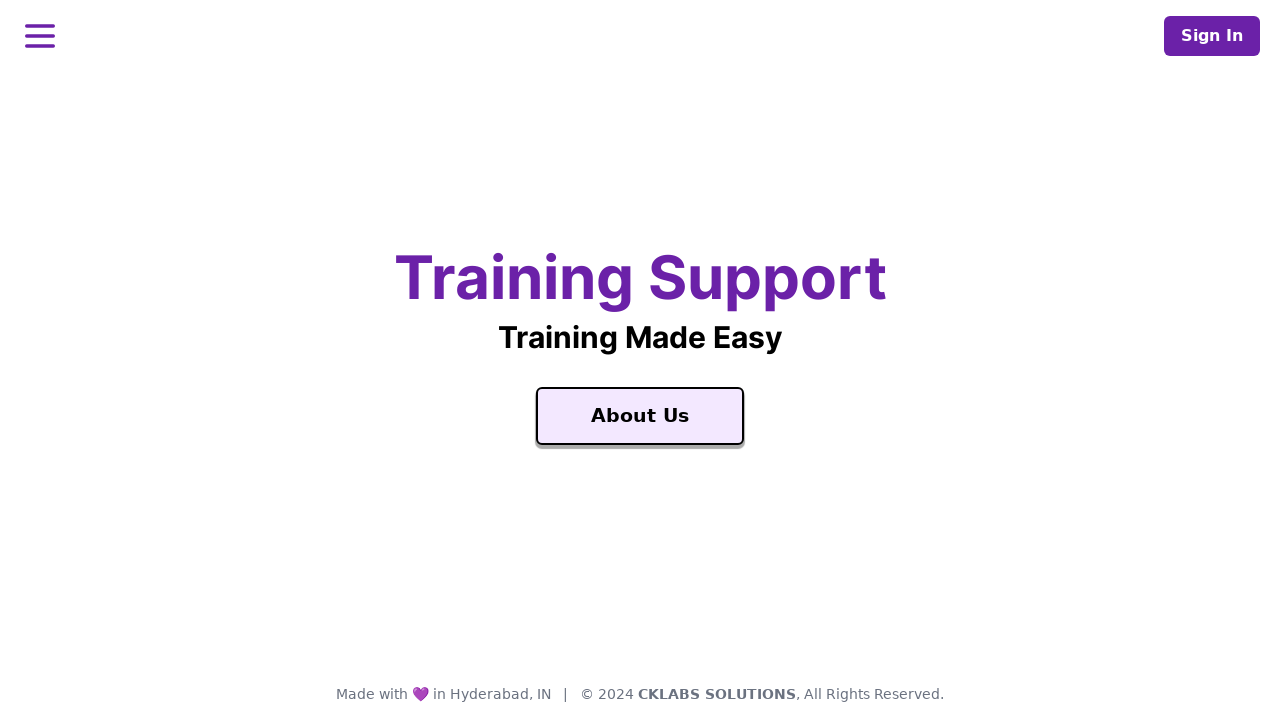

Verified homepage title is 'Training Support'
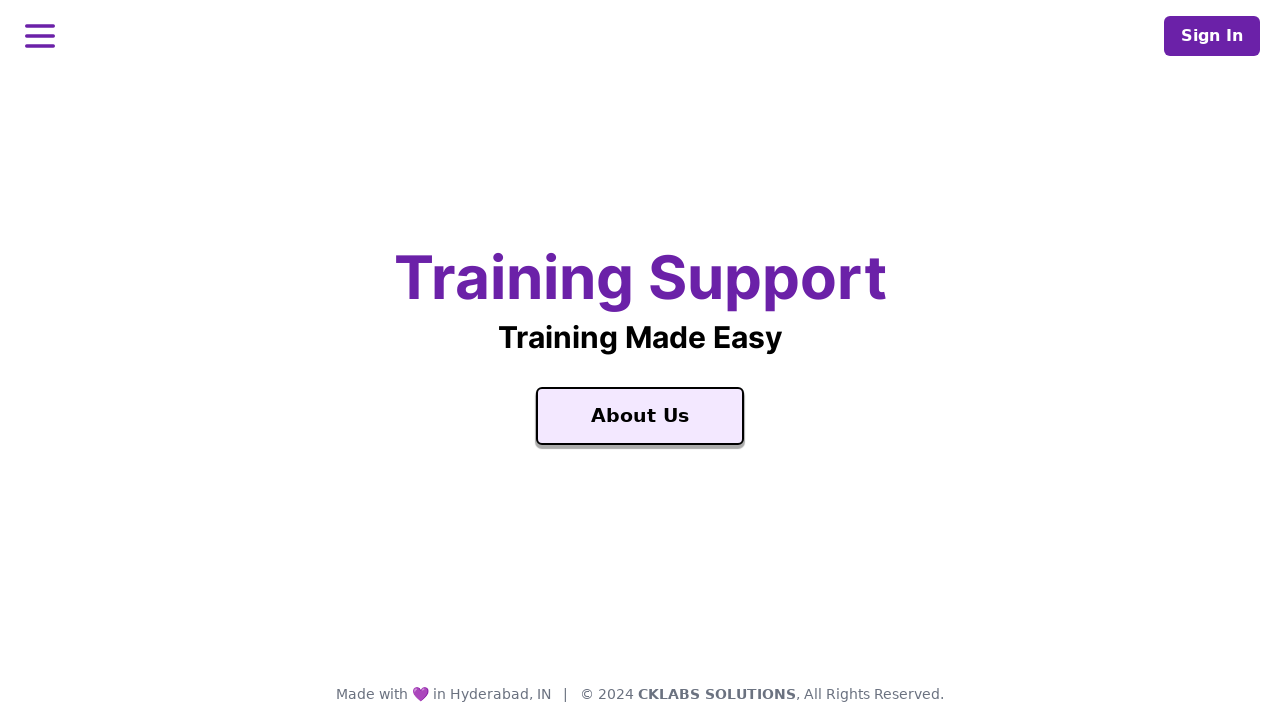

Clicked 'About Us' link on homepage at (640, 416) on a:text('About Us')
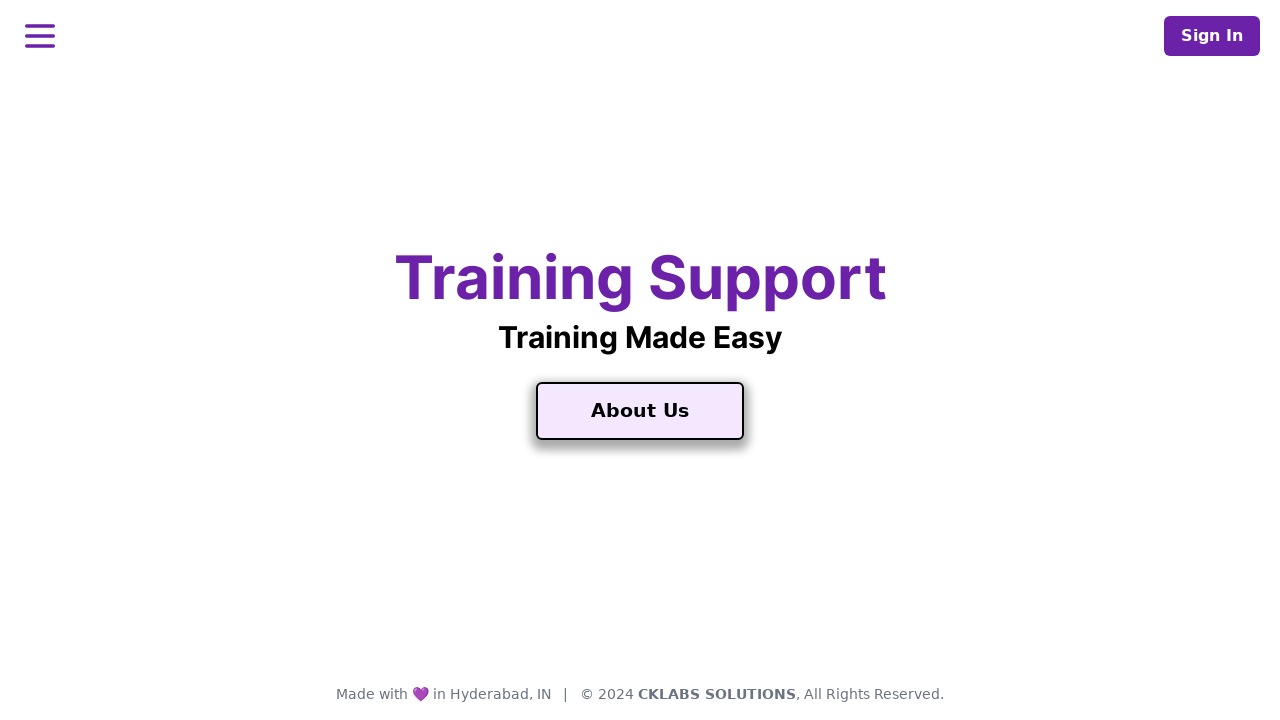

Waited for About Us page to load (title changed to 'About Training Support')
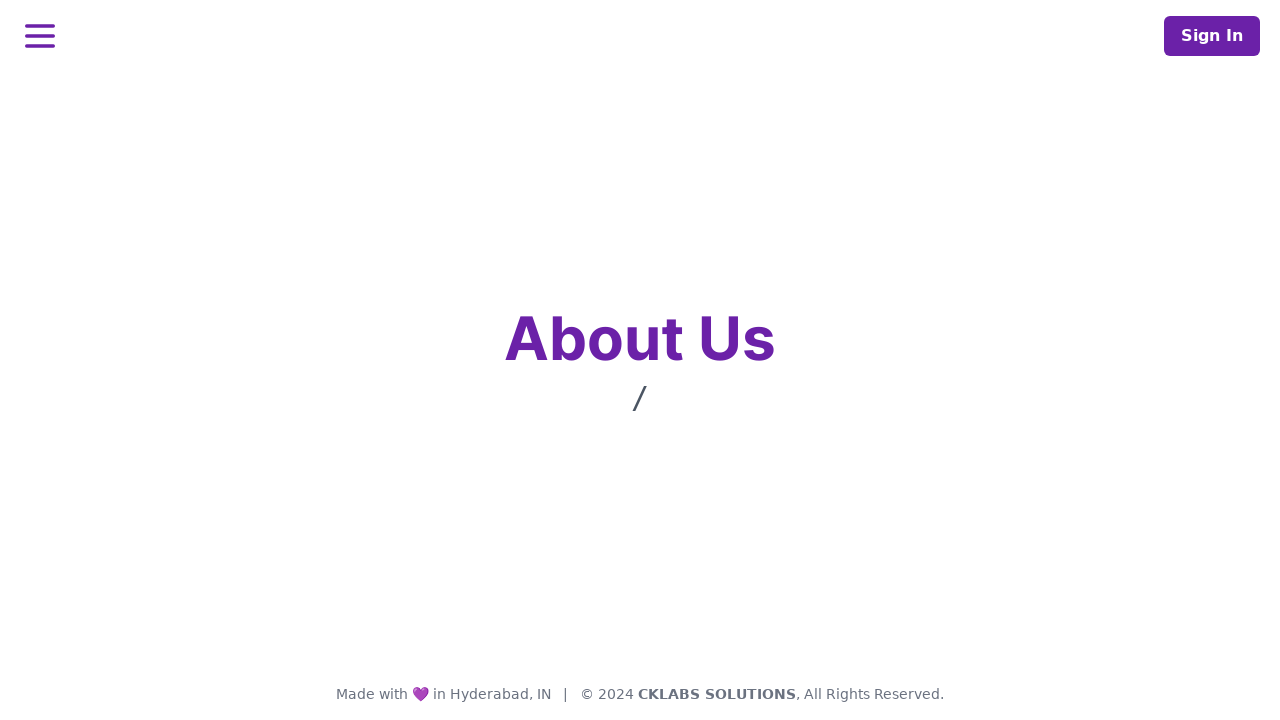

Retrieved page heading text content
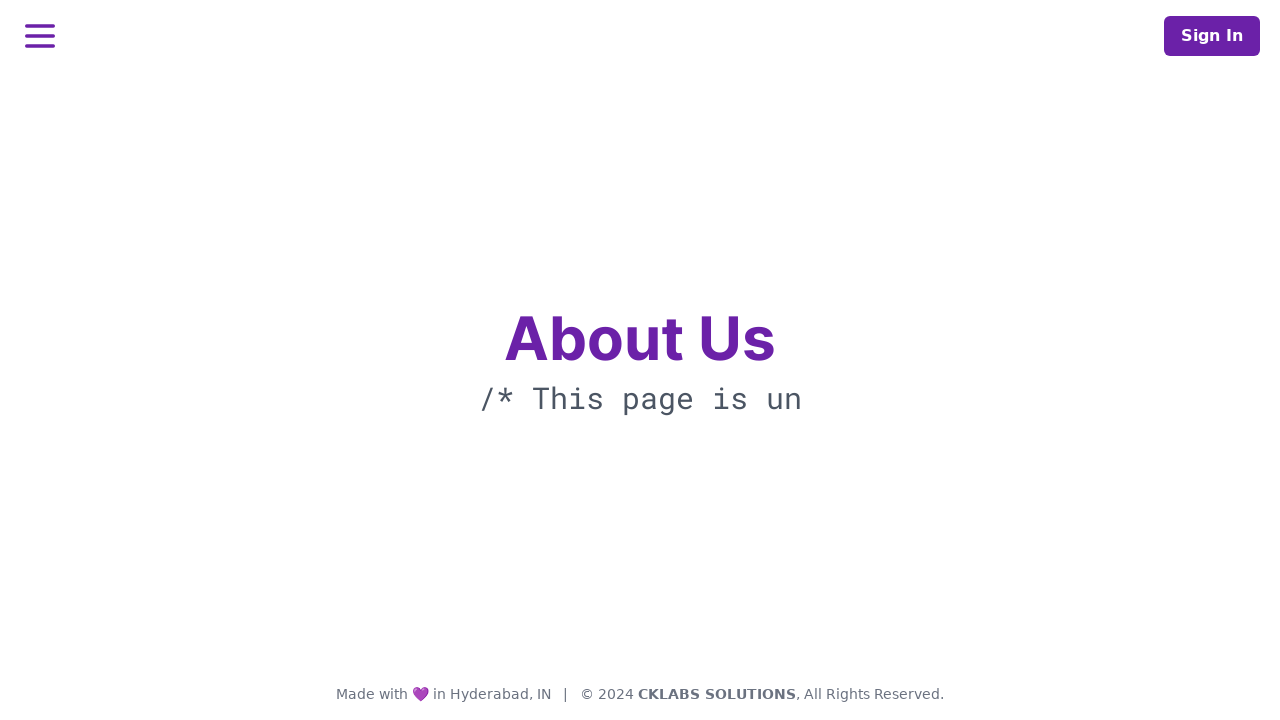

Printed page heading: About Us
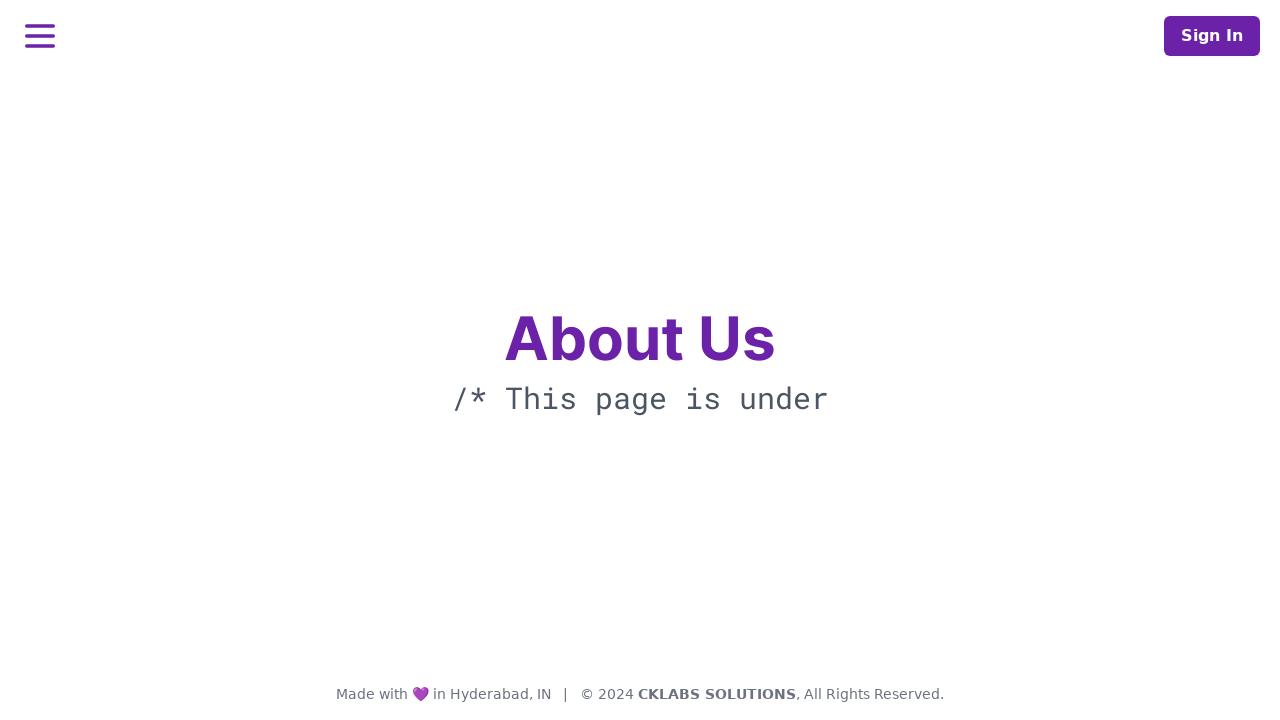

Verified page heading is 'About Us'
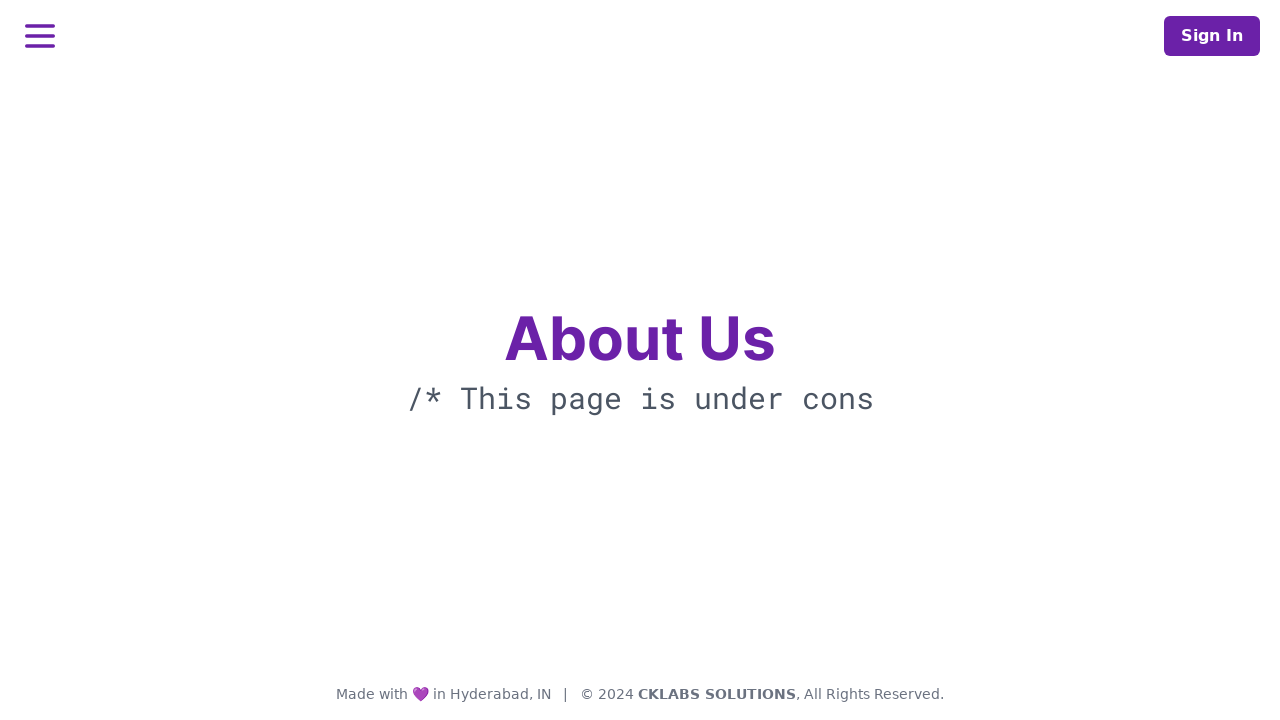

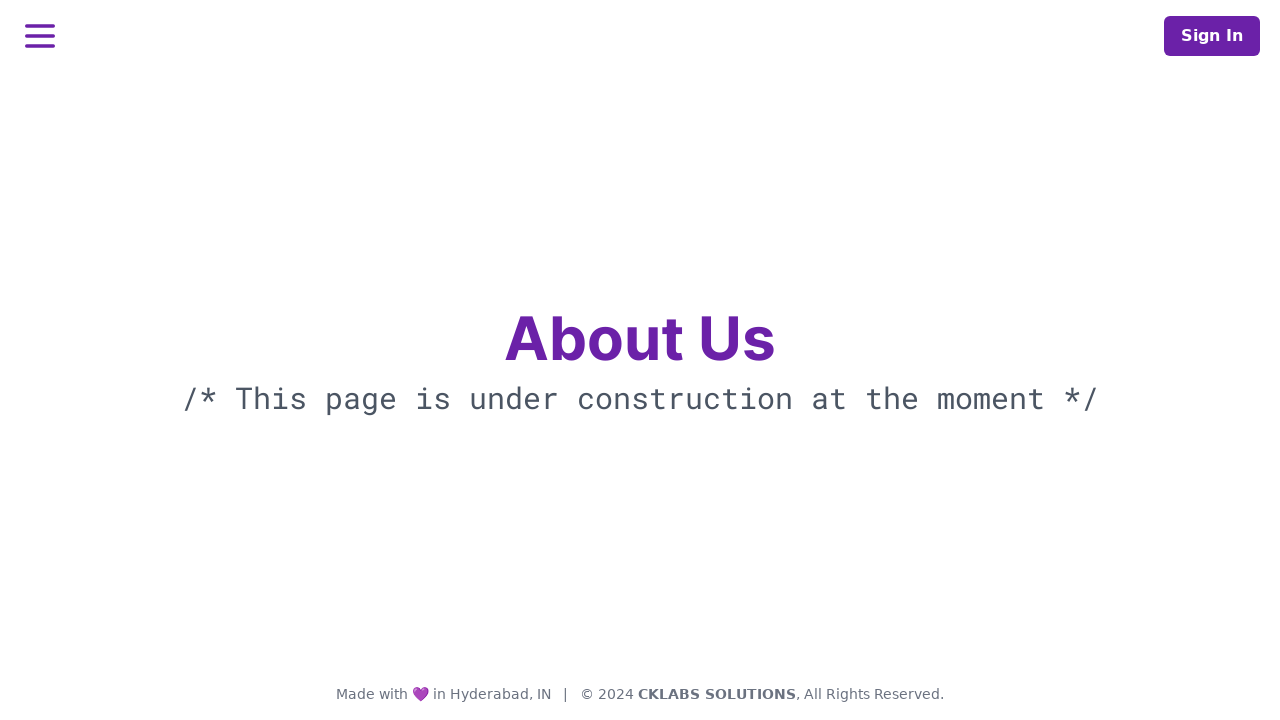